Tests drag and drop functionality on jQuery UI demo page by dragging an element and dropping it onto a target area within an iframe

Starting URL: https://jqueryui.com/droppable/

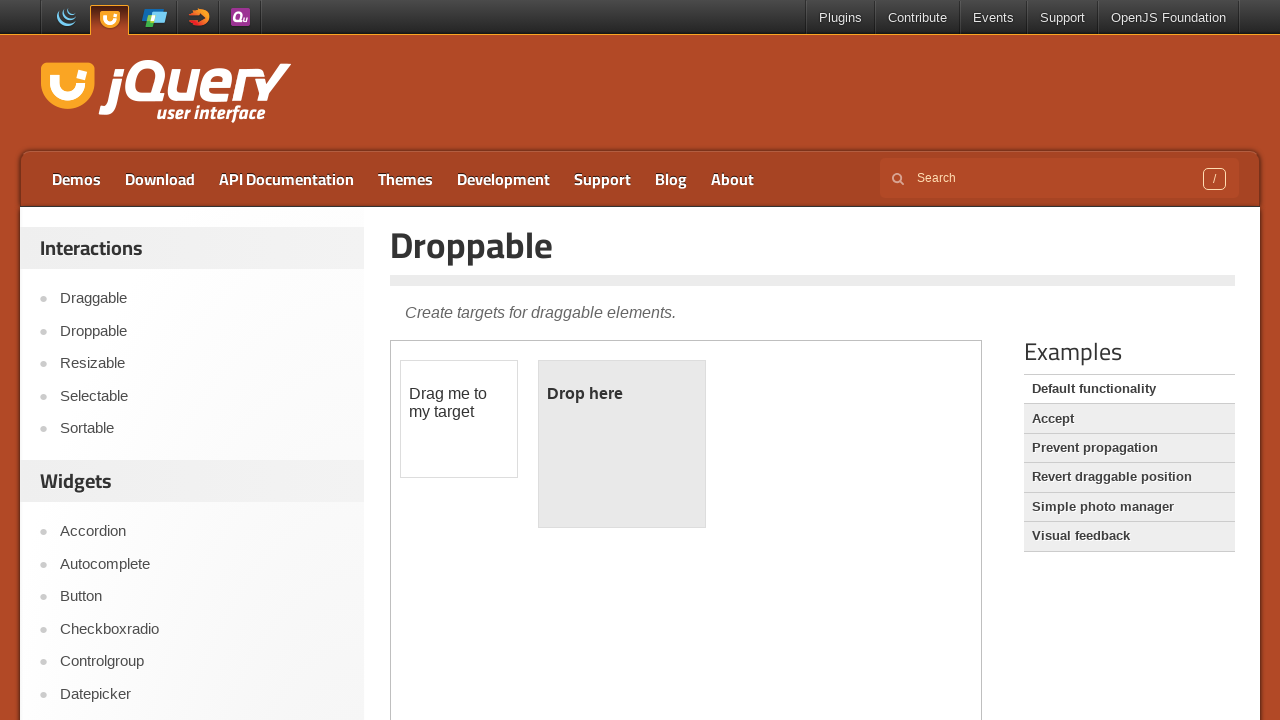

Located iframe containing drag and drop demo
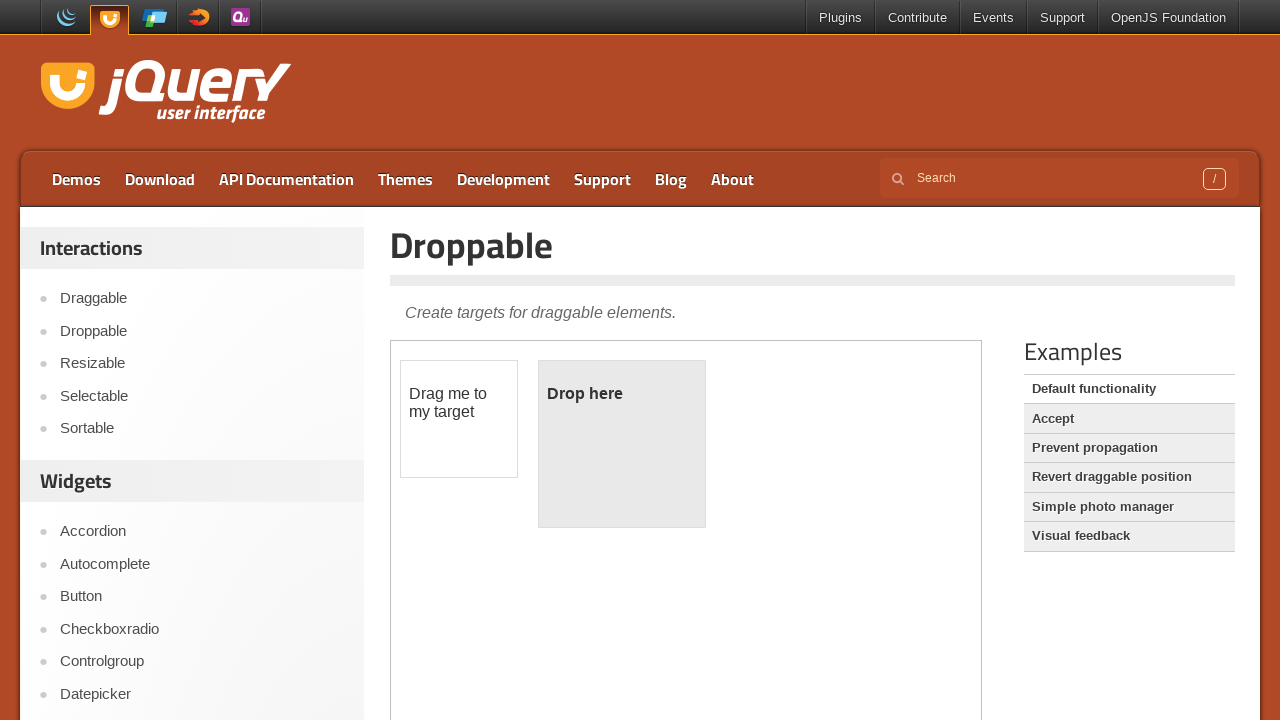

Located draggable element in iframe
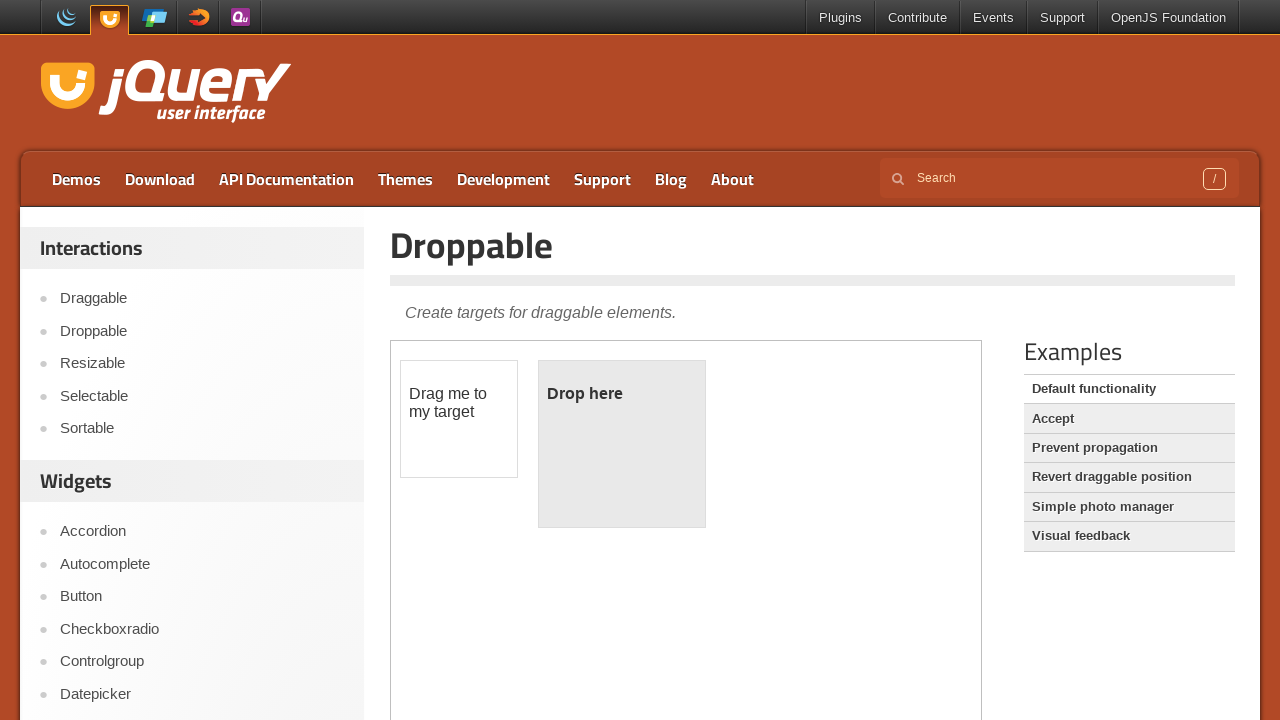

Located droppable target element in iframe
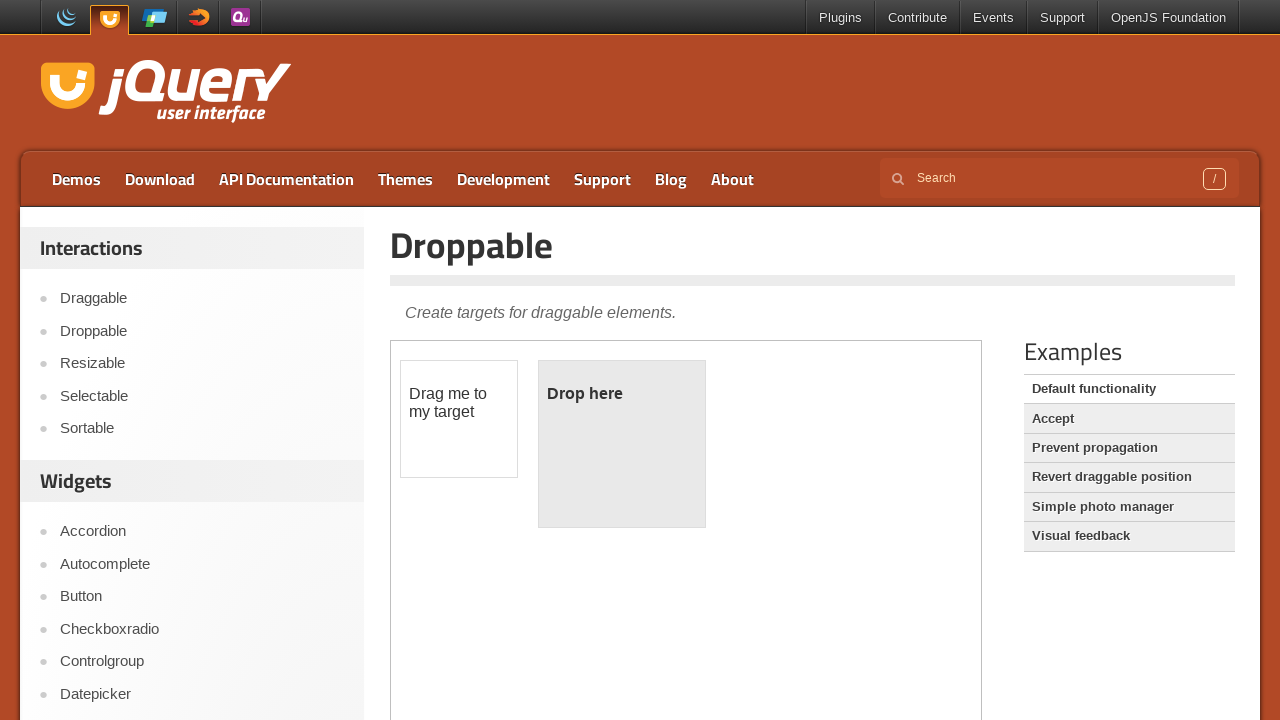

Dragged element to droppable target area at (622, 444)
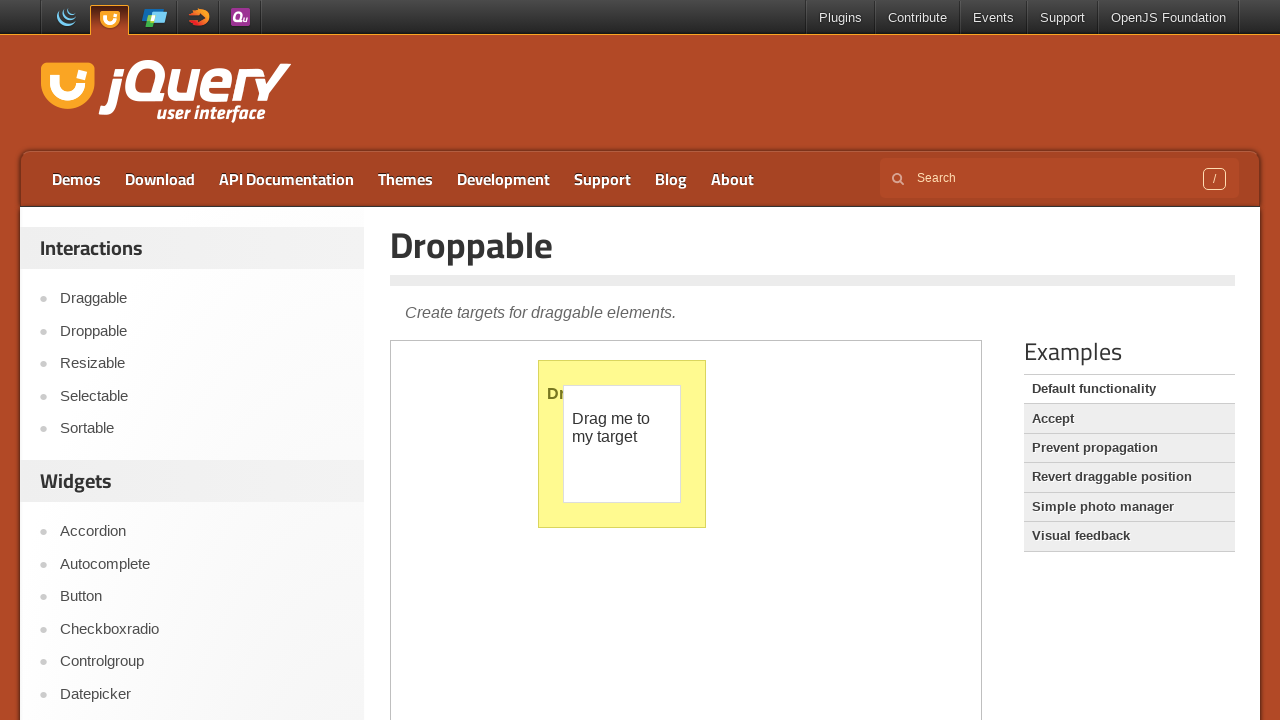

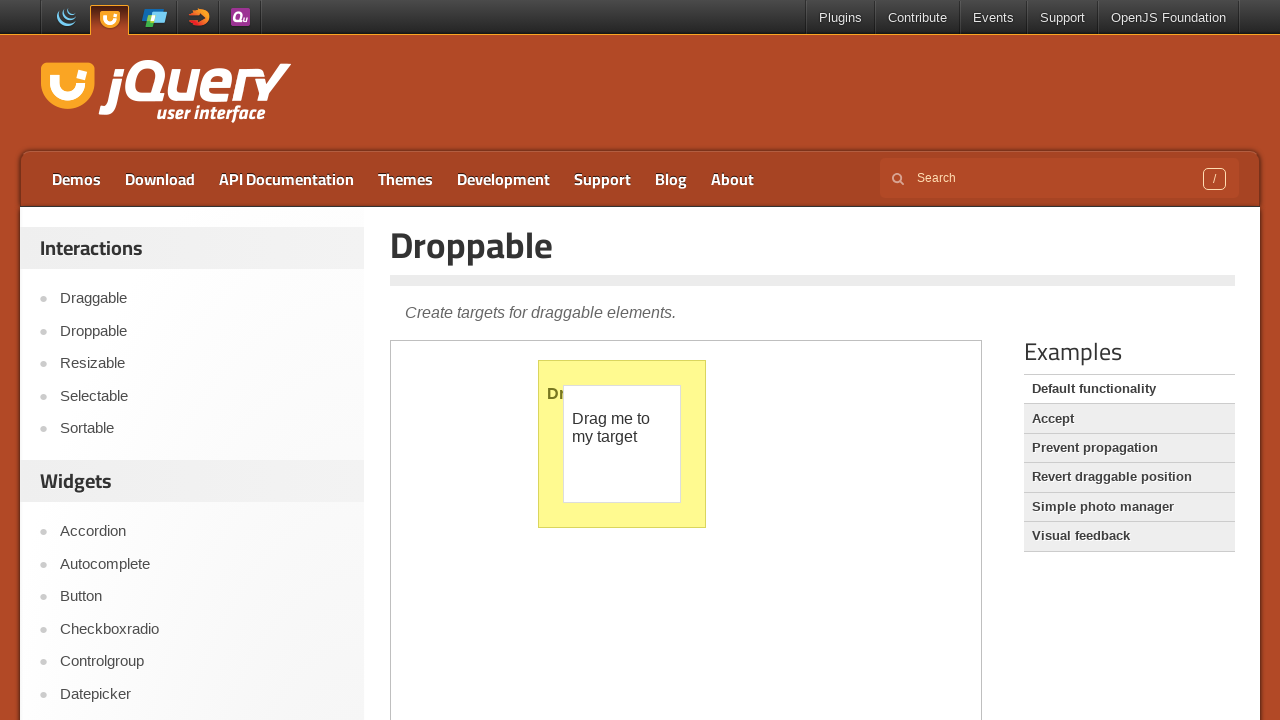